Verifies the page loads within acceptable time (DOM content loaded)

Starting URL: https://console.apidirect.dev

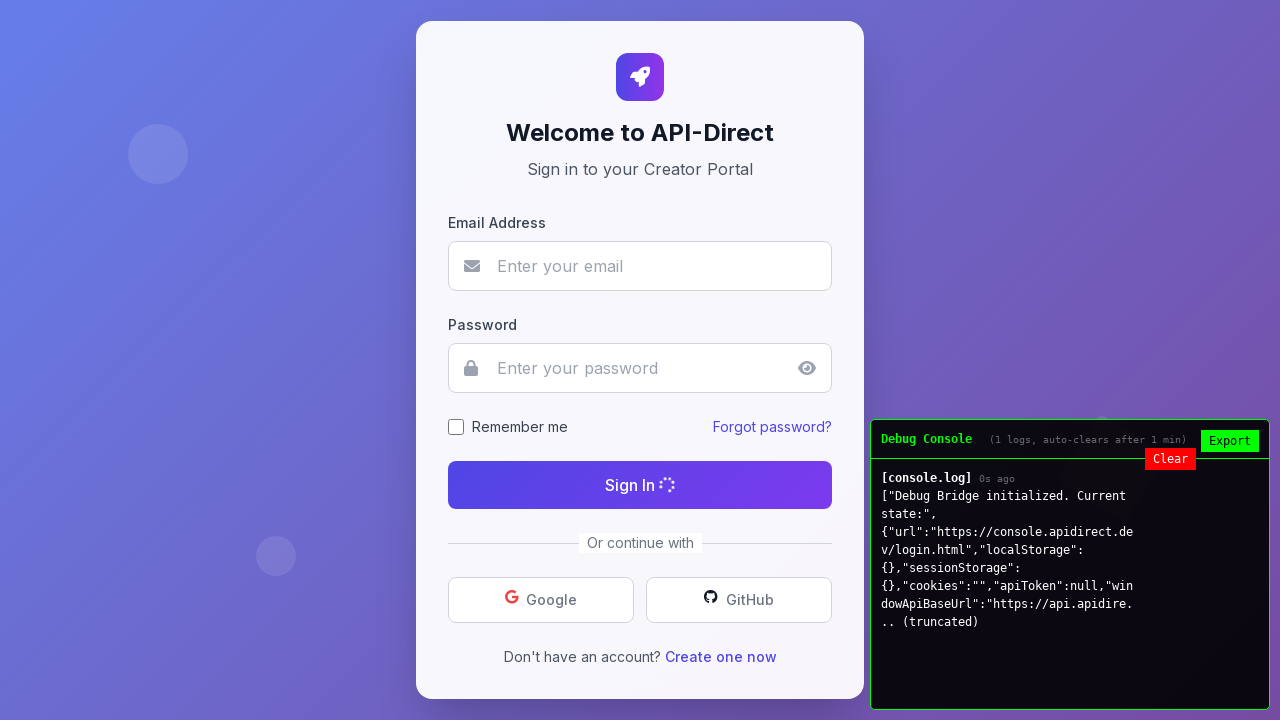

Waited for body element to be present on https://console.apidirect.dev
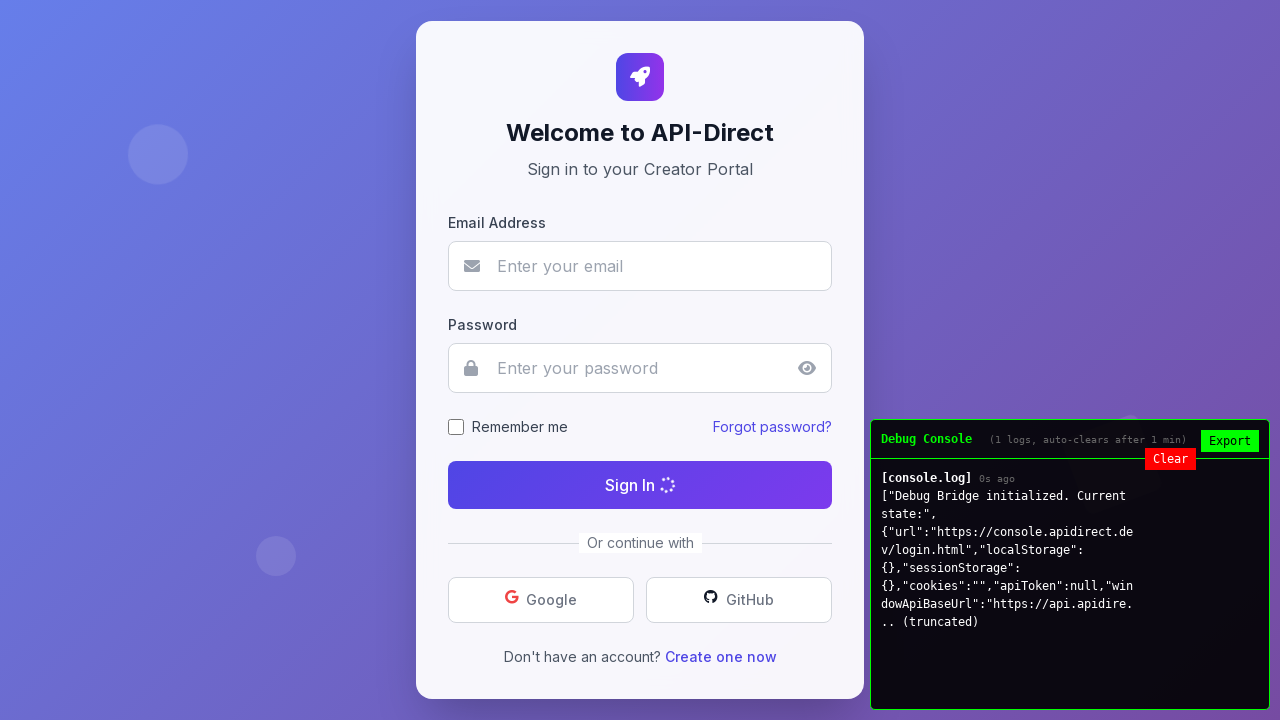

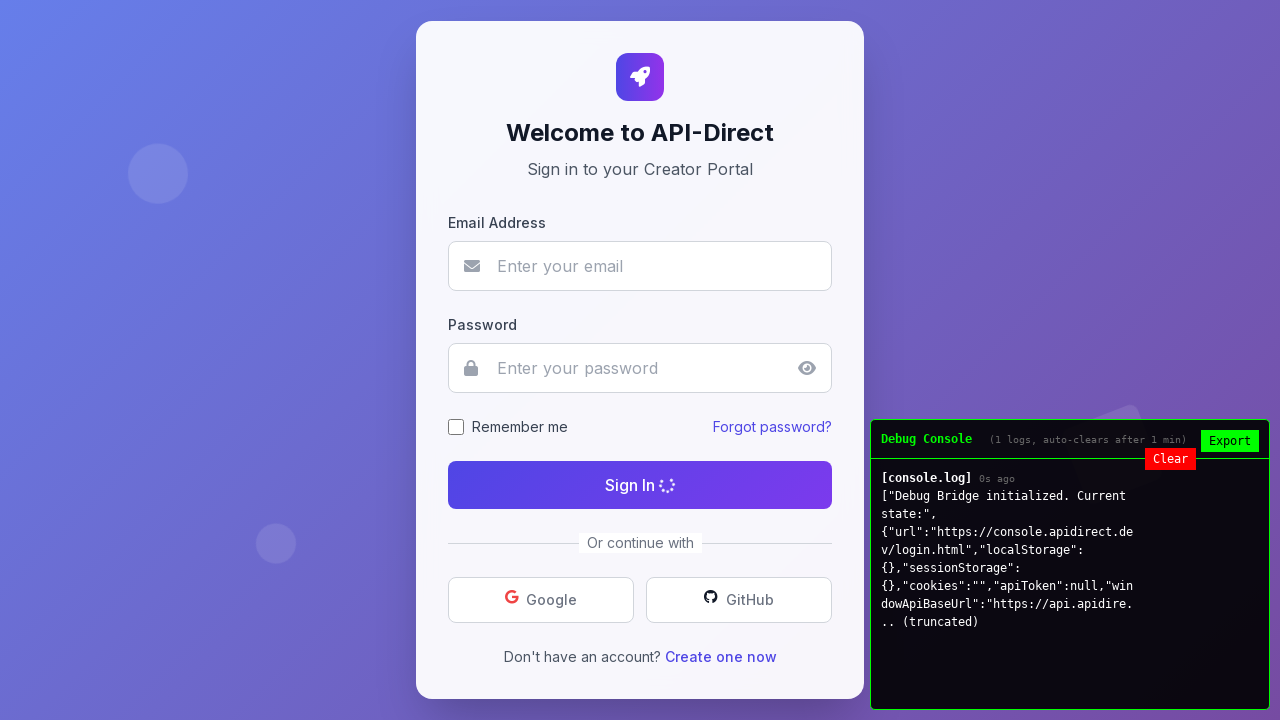